Fills out a practice registration form with personal information including name, email, gender, phone number, date of birth, hobbies, and address

Starting URL: https://demoqa.com/automation-practice-form

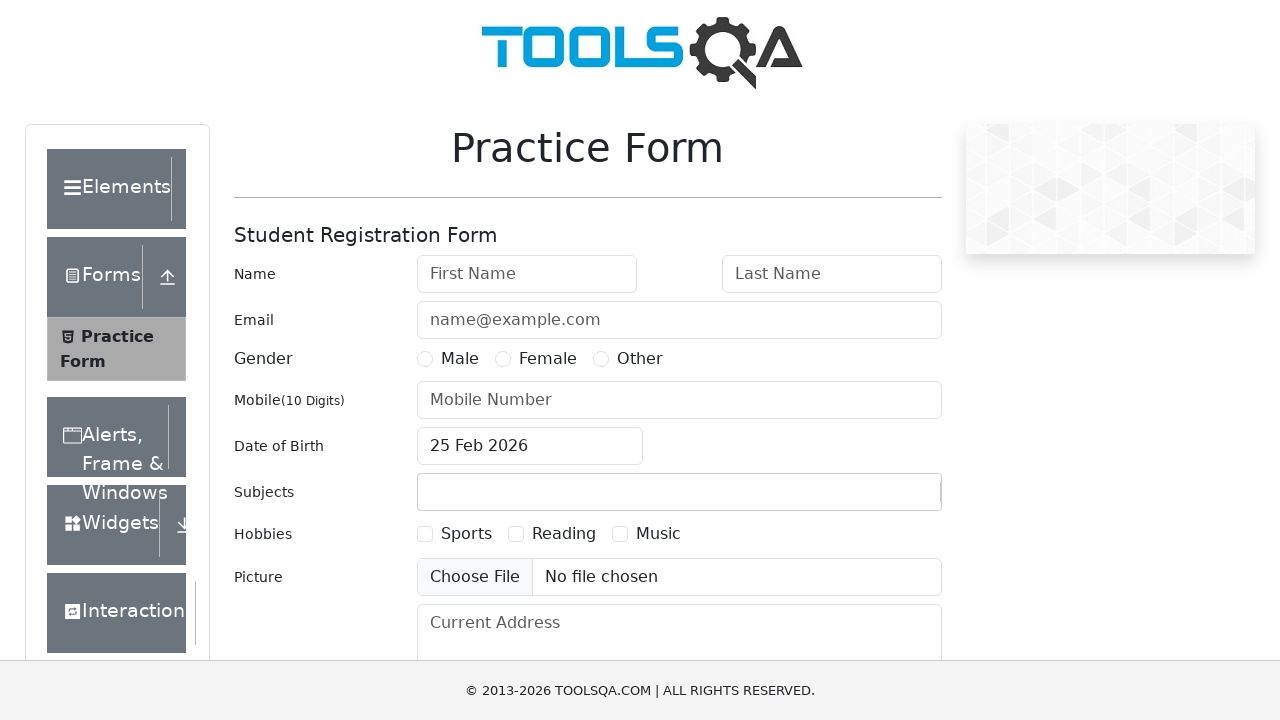

Filled first name field with 'Pranali' on #firstName
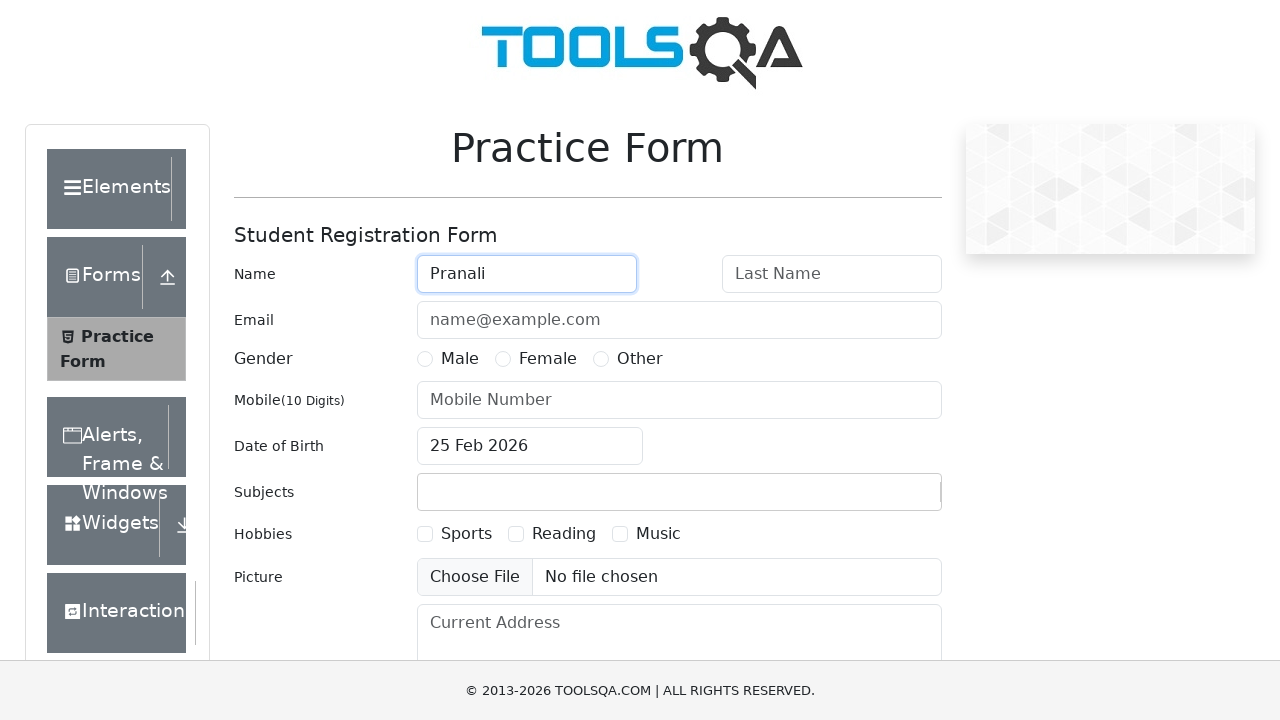

Filled last name field with 'Kekan' on #lastName
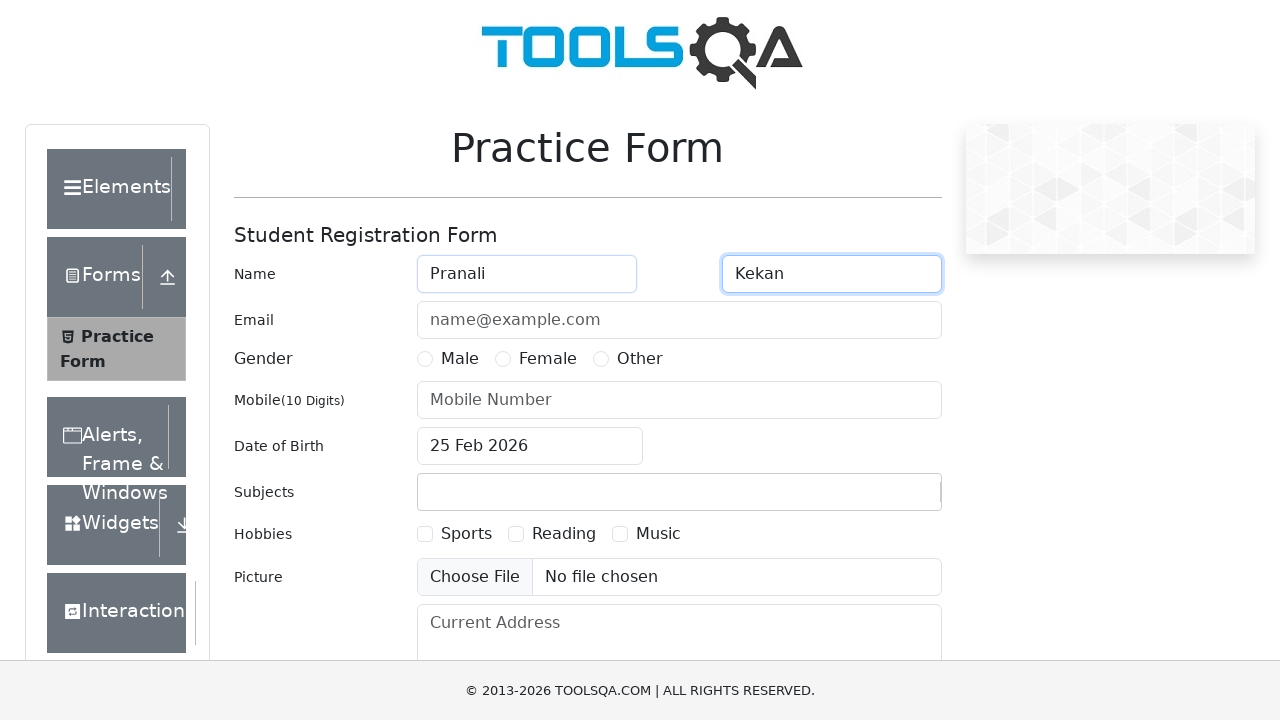

Filled email field with 'testuser24@example.com' on #userEmail
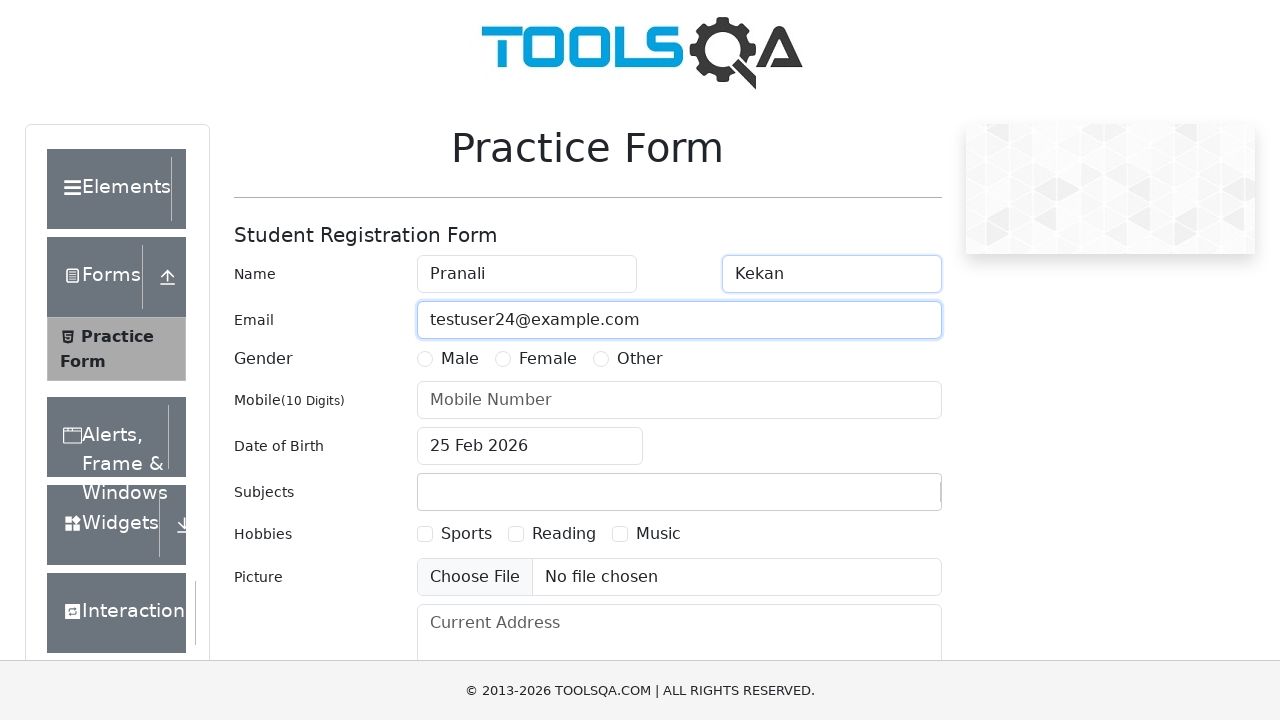

Selected 'Female' gender option at (548, 359) on label:has-text('Female')
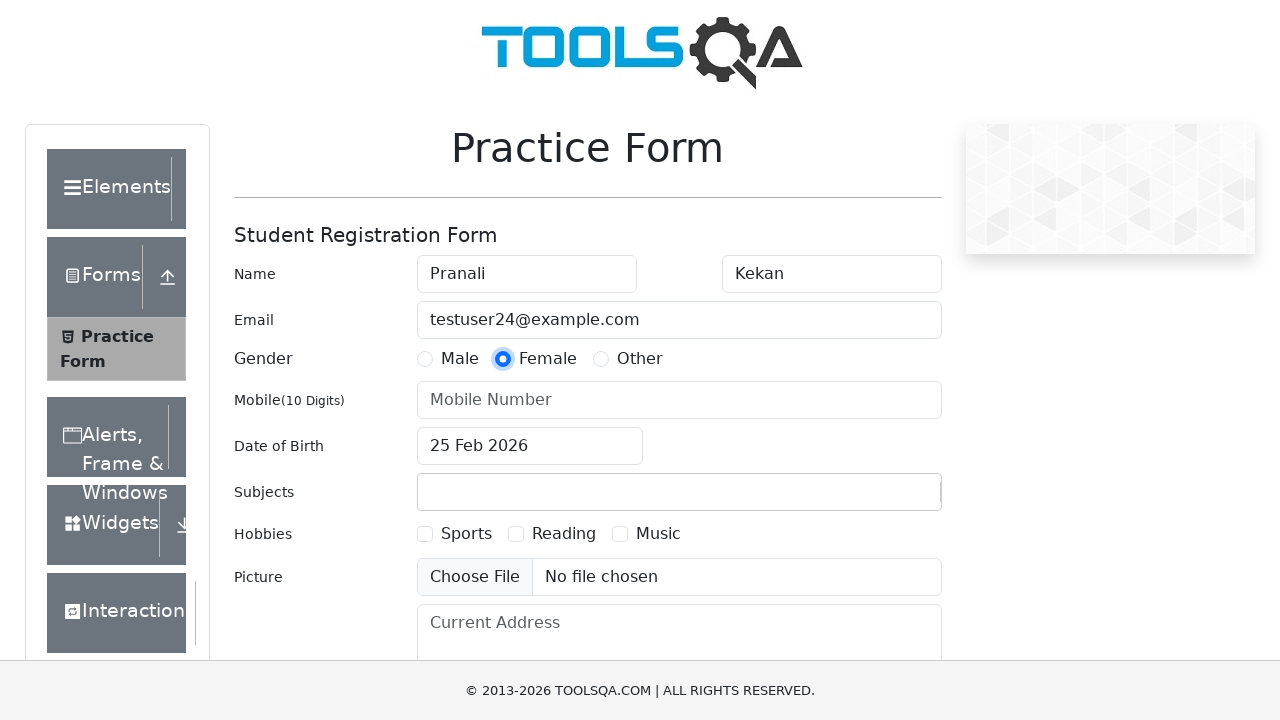

Filled phone number field with '8180061739' on #userNumber
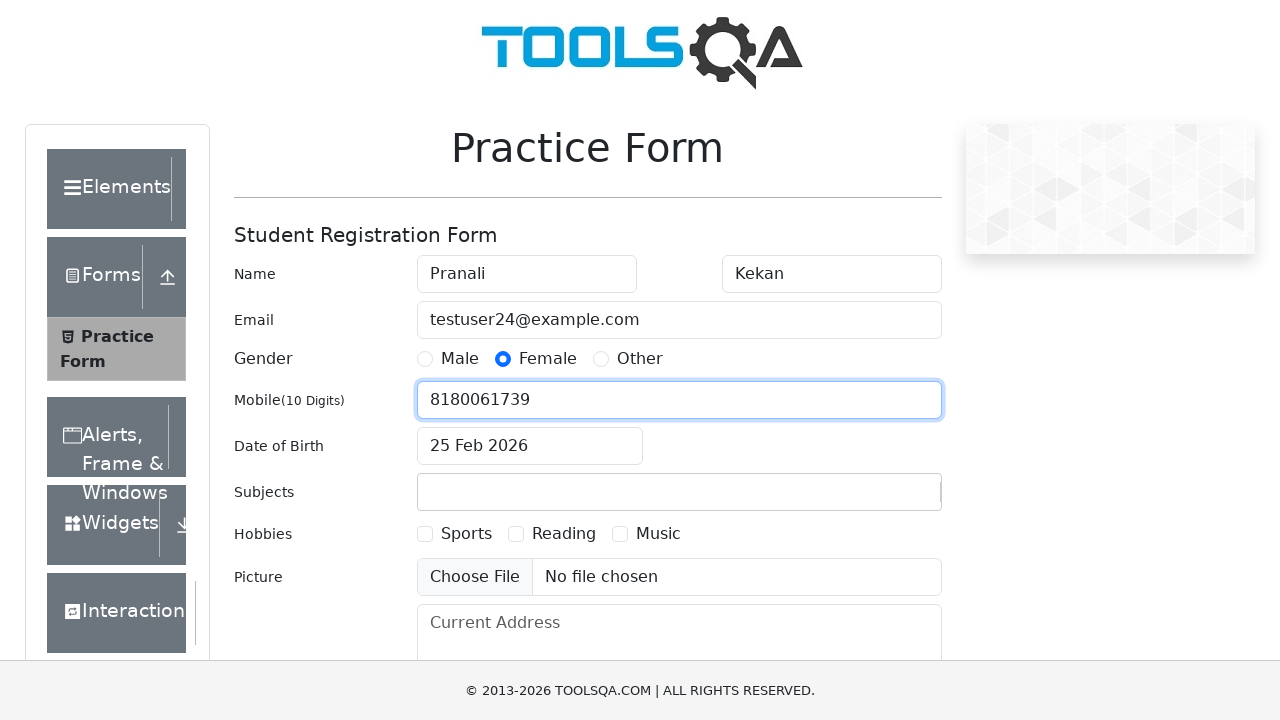

Opened date picker for date of birth at (530, 446) on #dateOfBirthInput
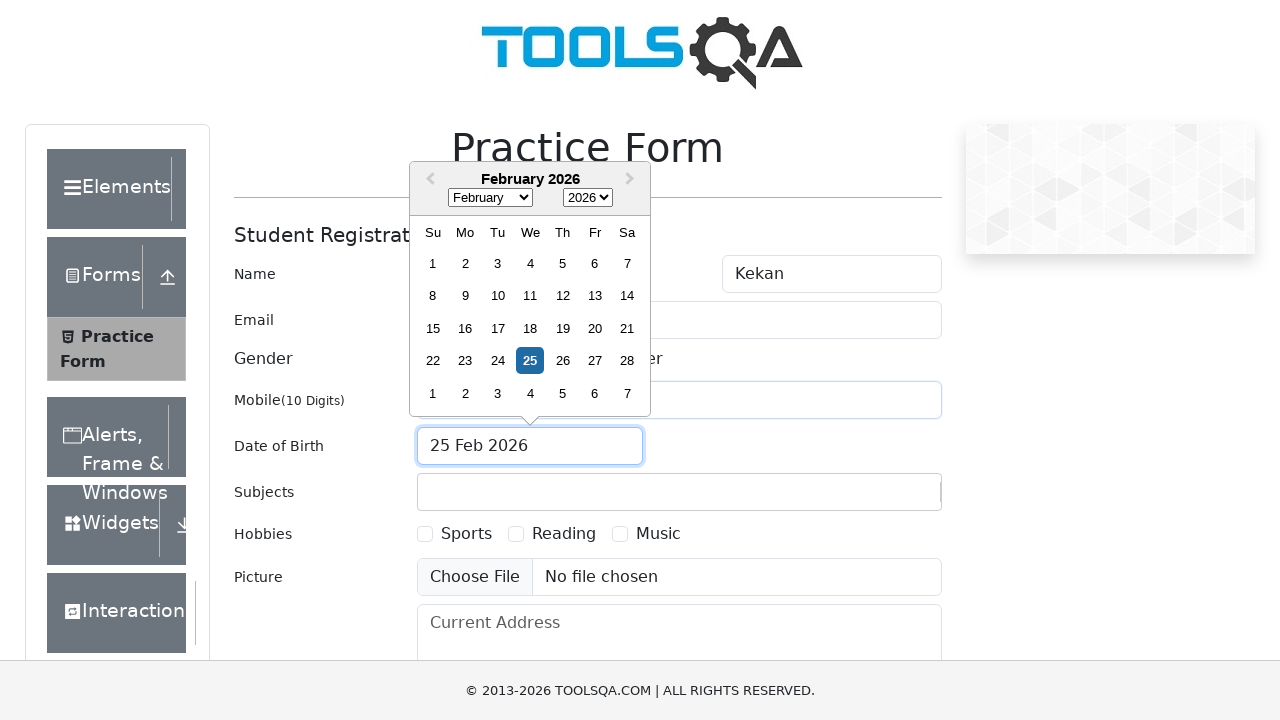

Selected month (June) from date picker on select.react-datepicker__month-select
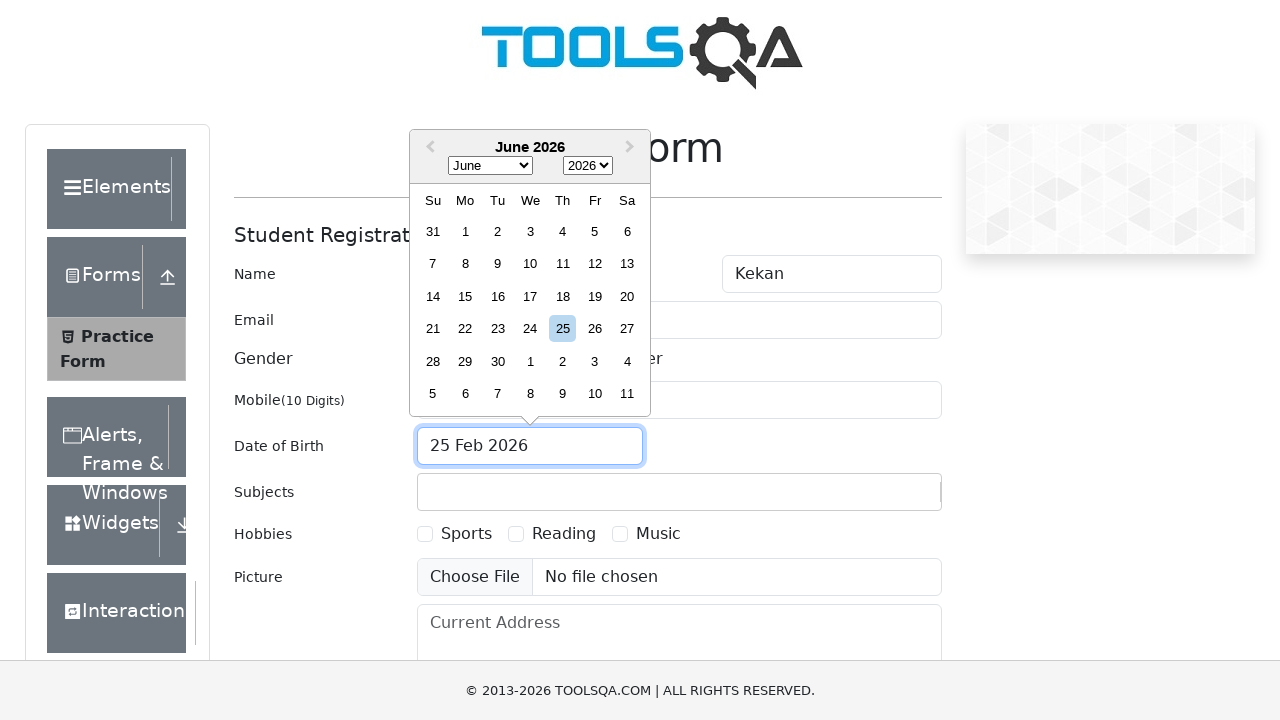

Selected year 1999 from date picker on select.react-datepicker__year-select
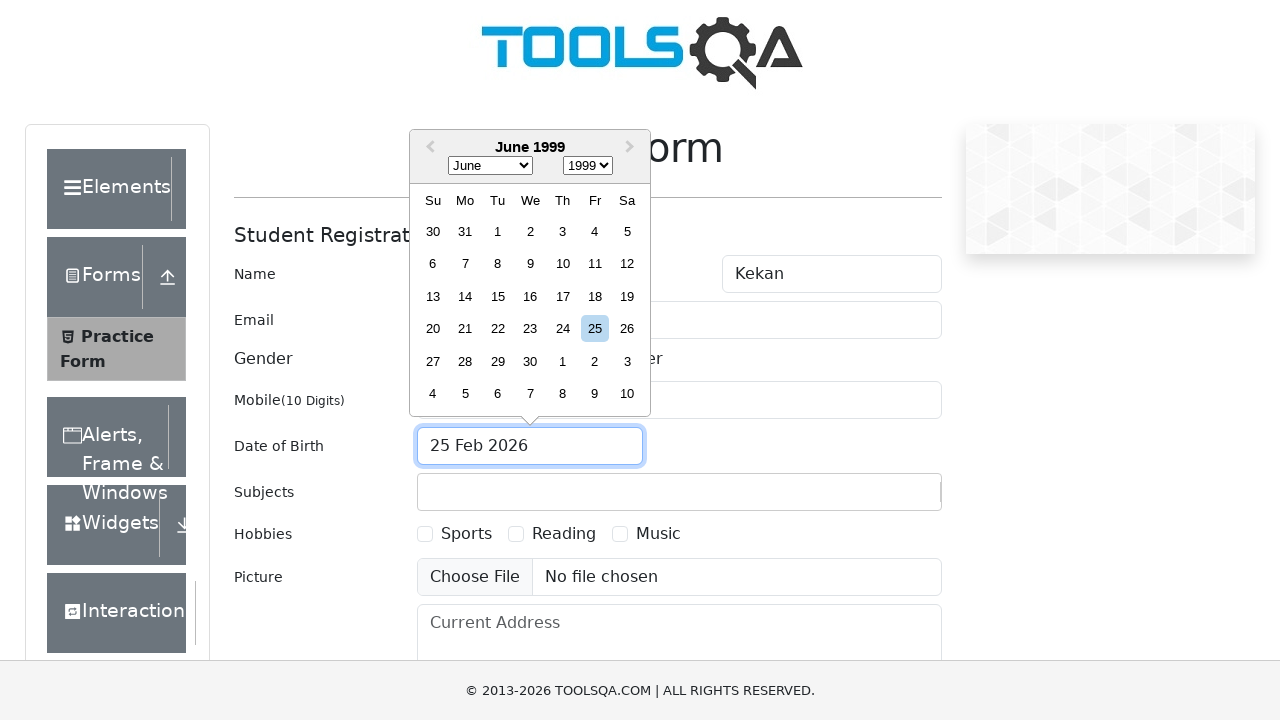

Selected day 24 from date picker at (640, 360) on div:has-text('24'):visible
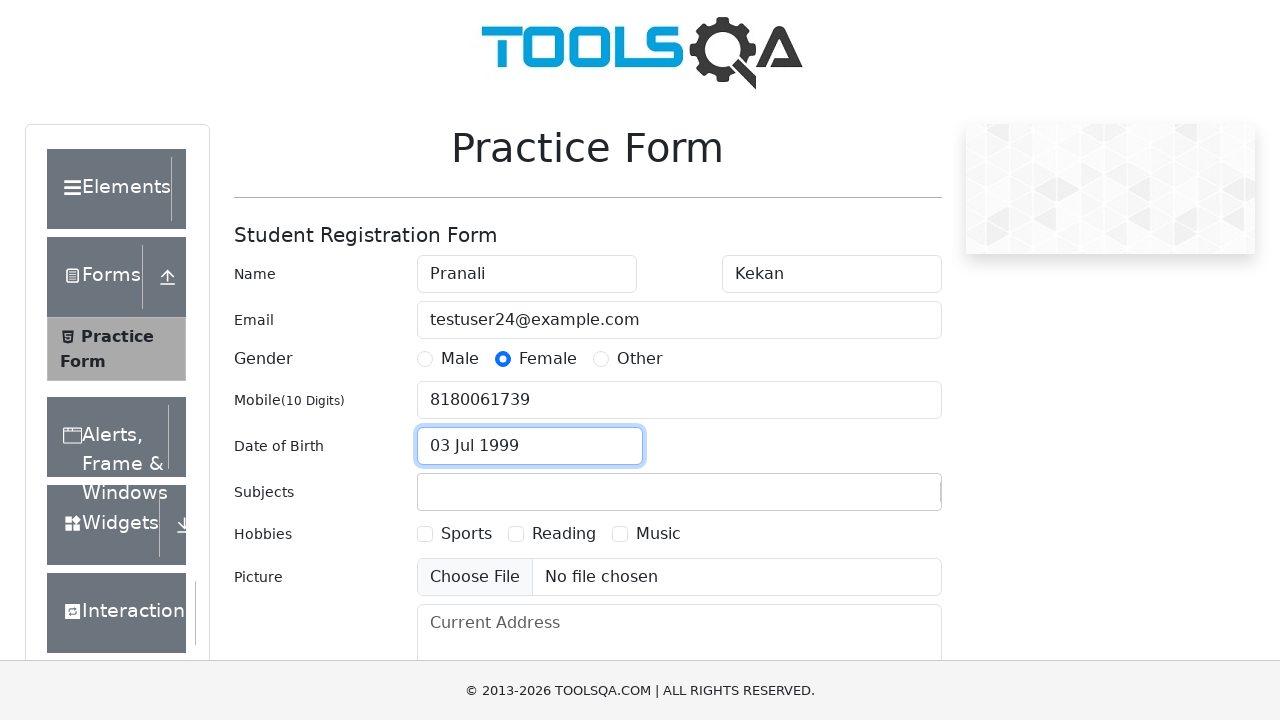

Selected 'Music' hobby checkbox at (658, 534) on label:has-text('Music')
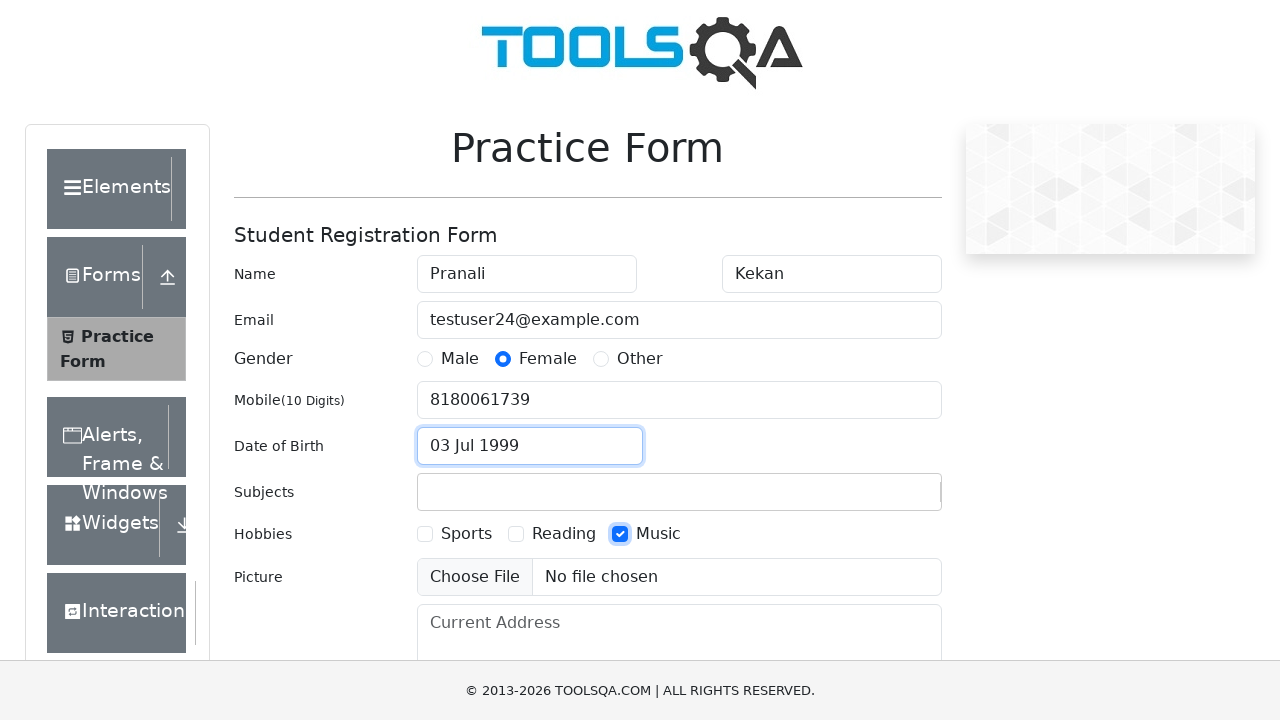

Filled current address field with complete address on #currentAddress
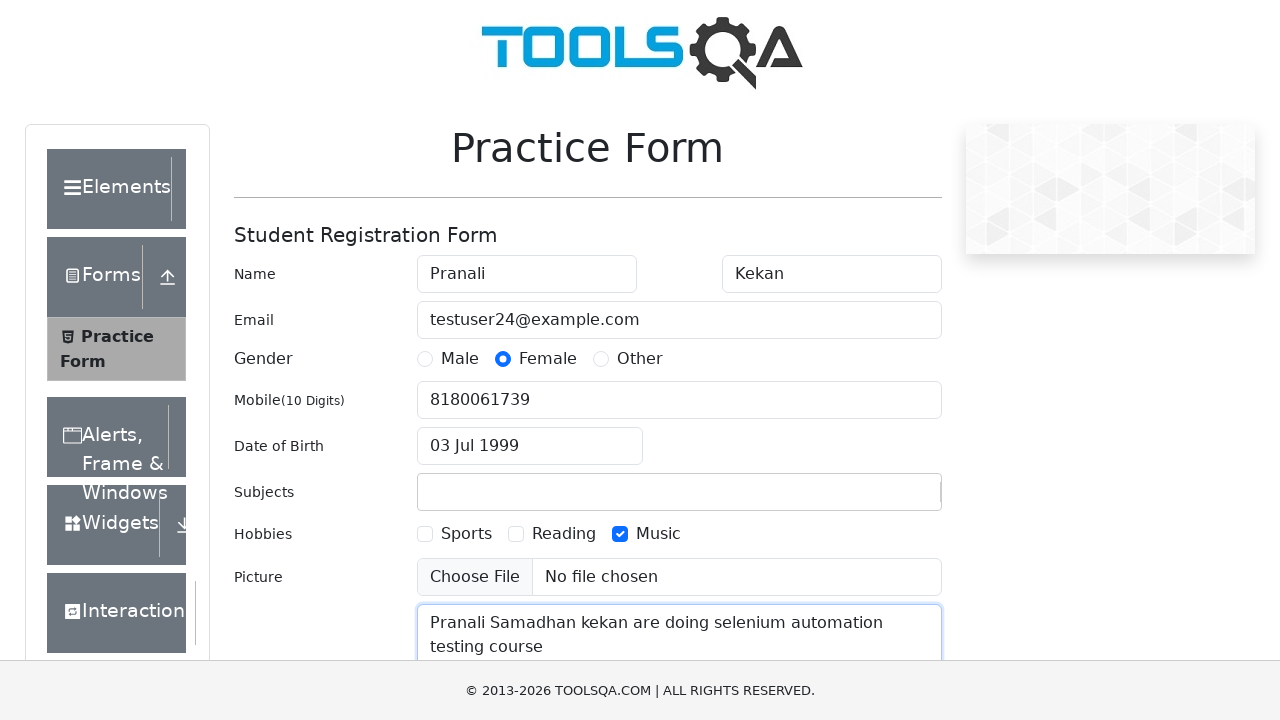

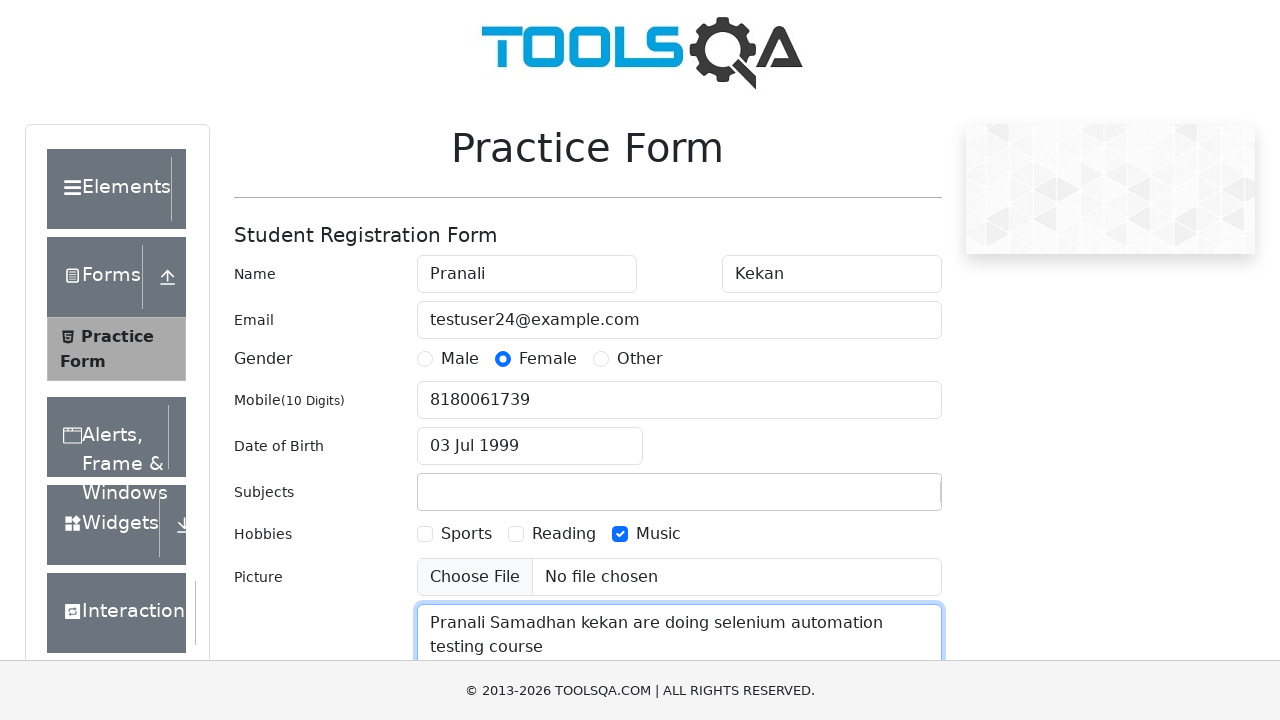